Navigates to Zerodha Kite trading platform homepage and maximizes the browser window

Starting URL: https://kite.zerodha.com/

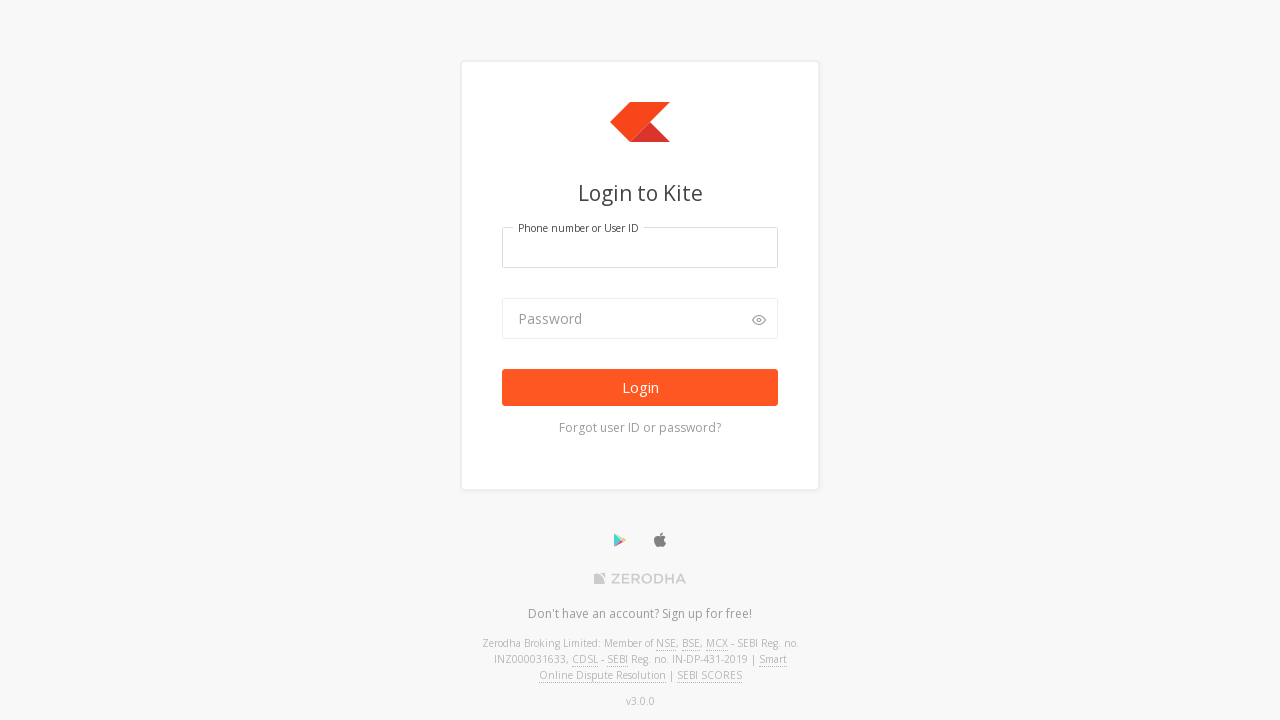

Navigated to Zerodha Kite trading platform homepage
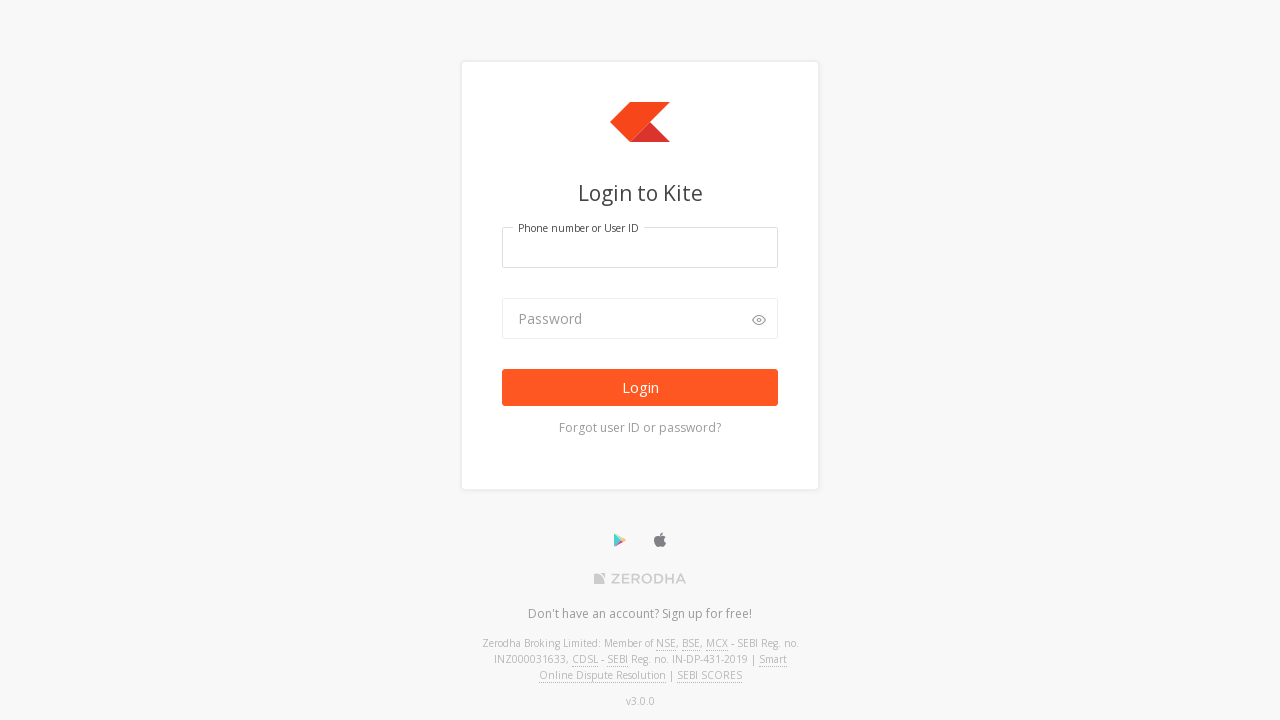

Maximized browser window to 1920x1080
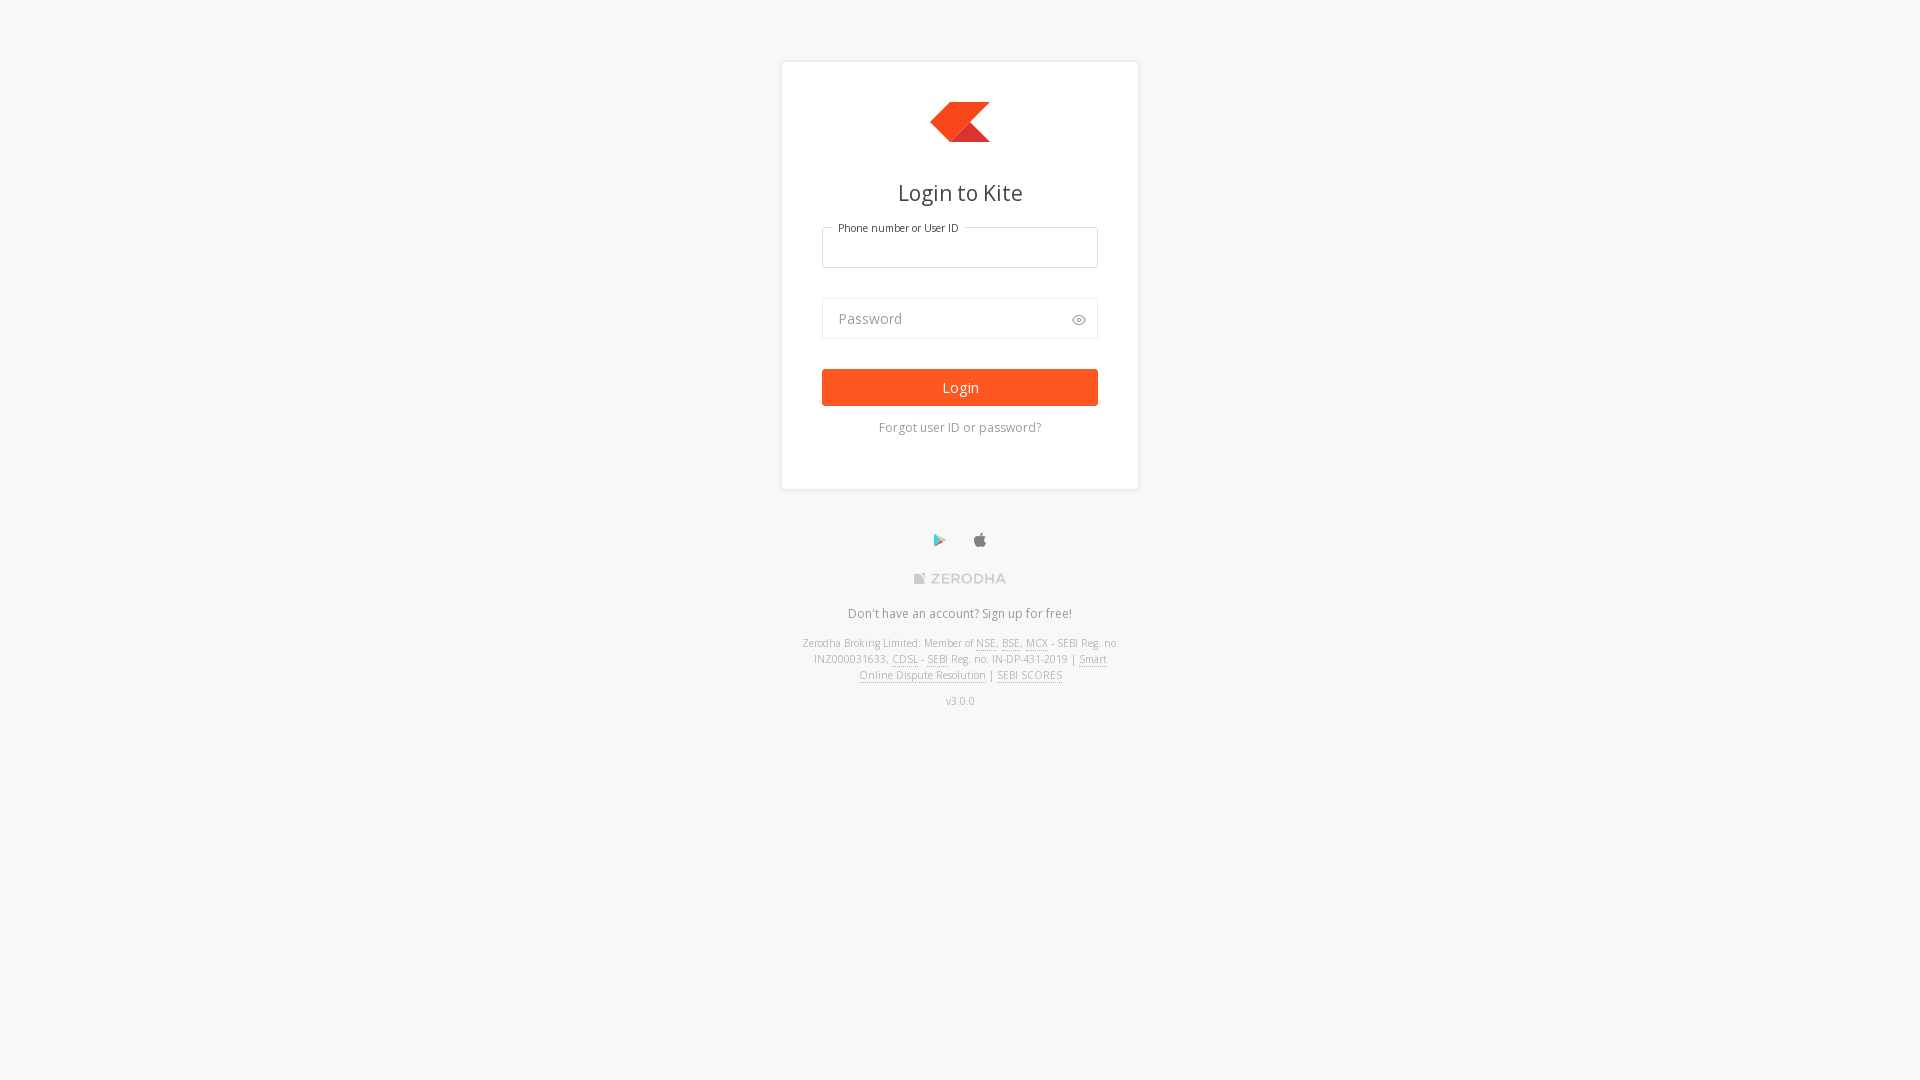

Page fully loaded - DOM content ready
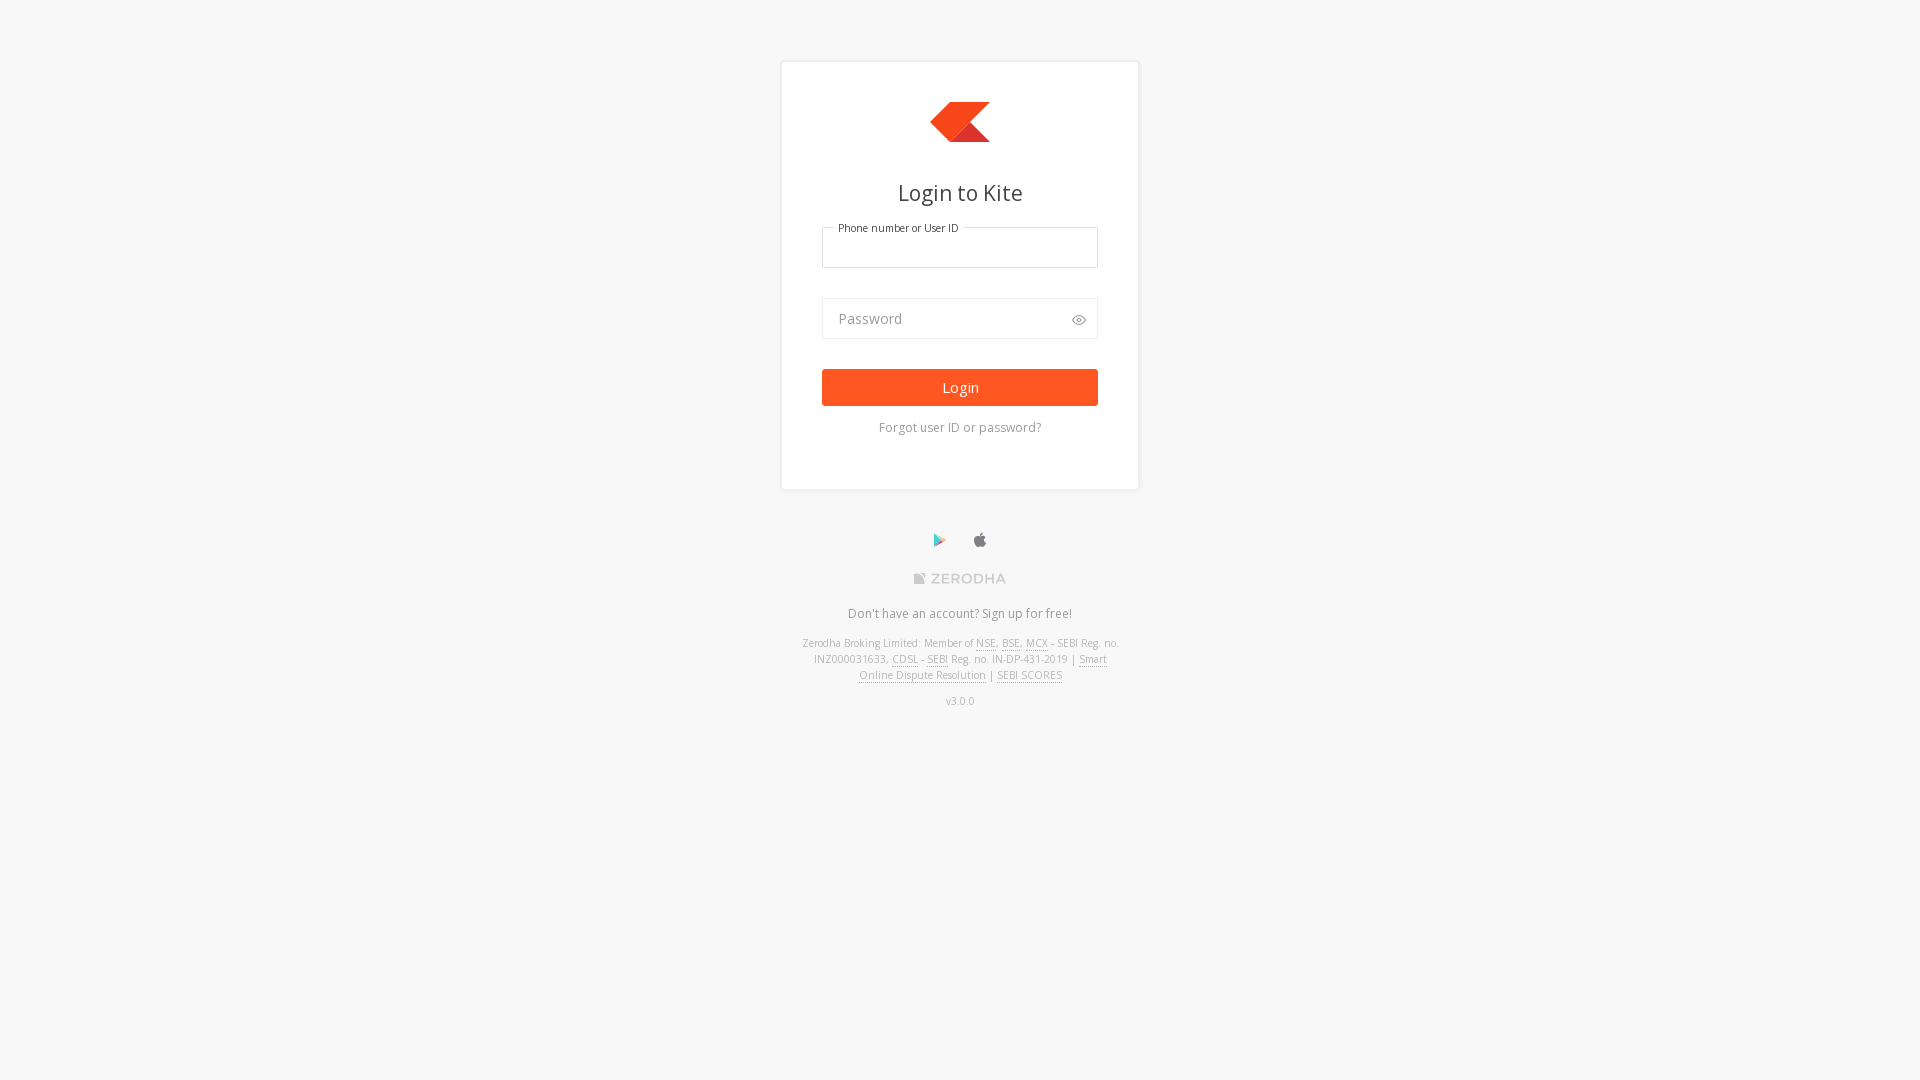

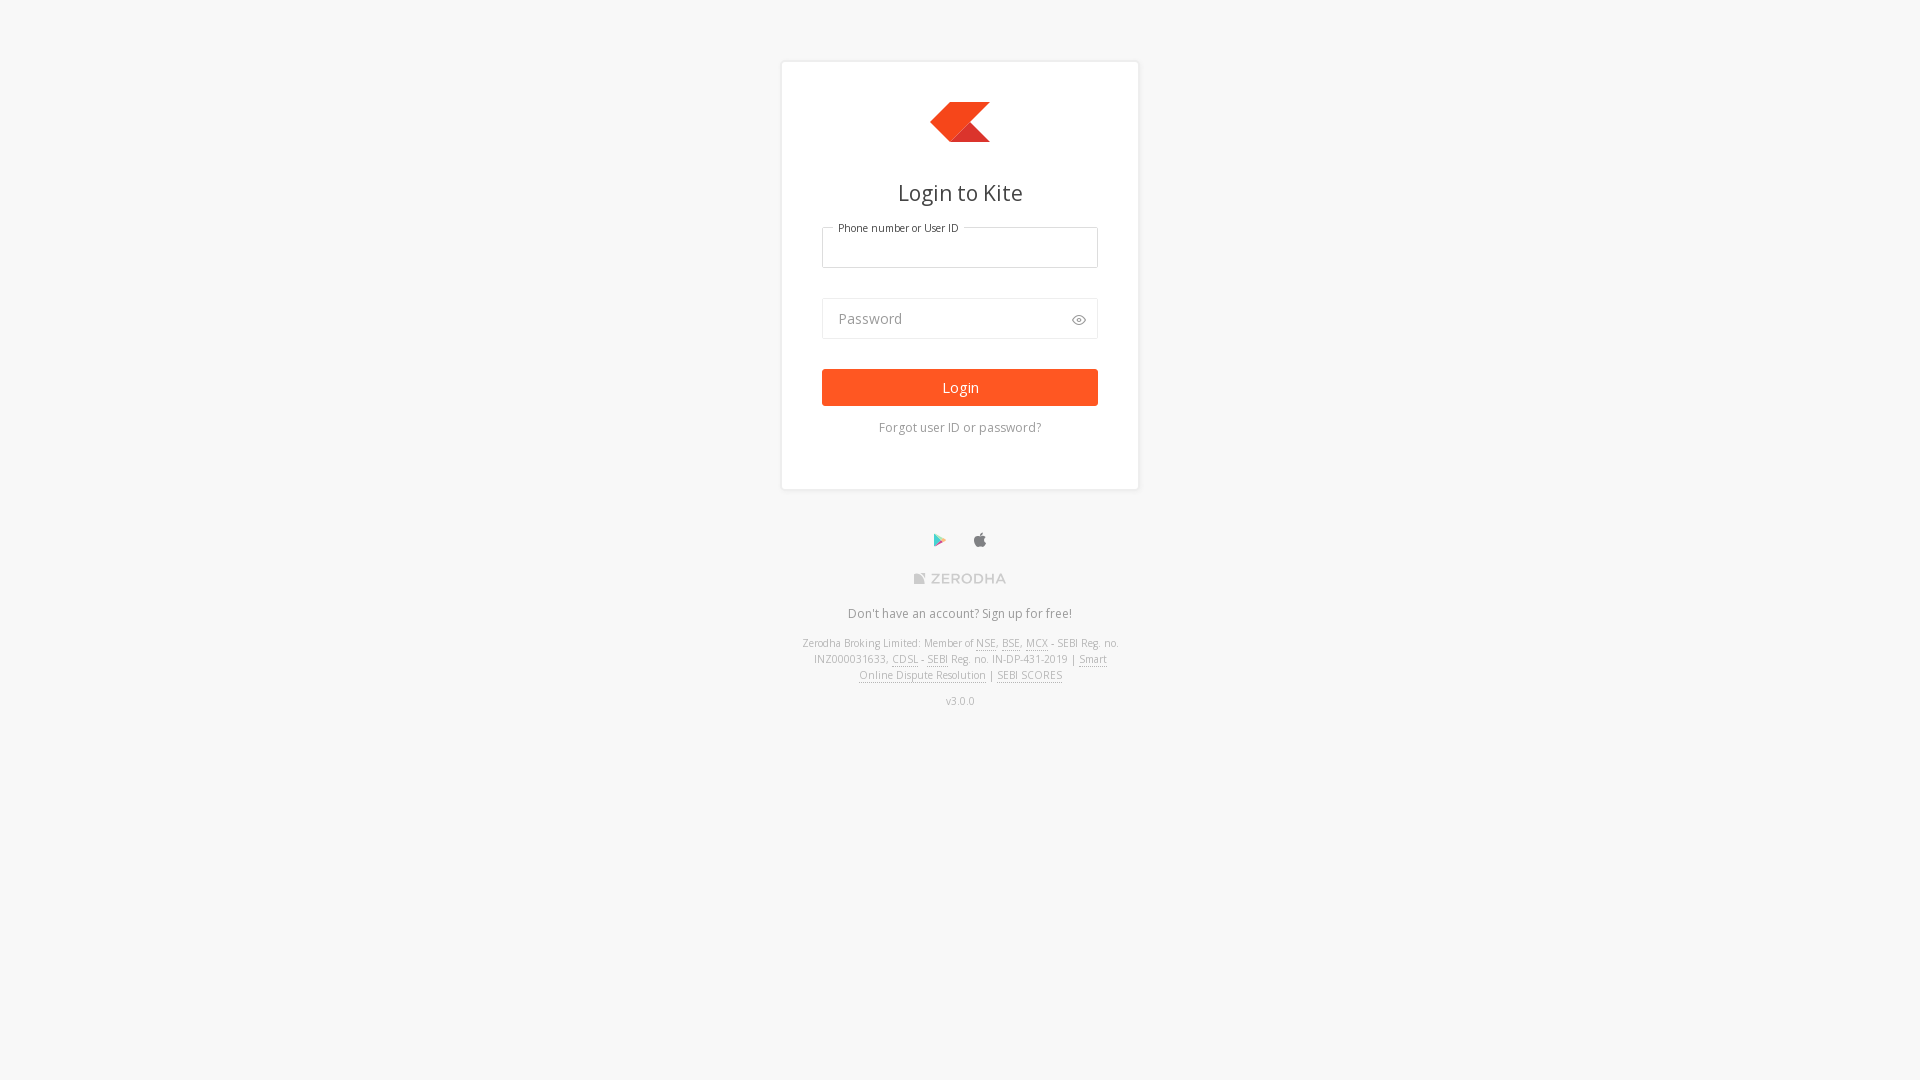